Tests marking individual todo items as complete by clicking their checkboxes.

Starting URL: https://demo.playwright.dev/todomvc

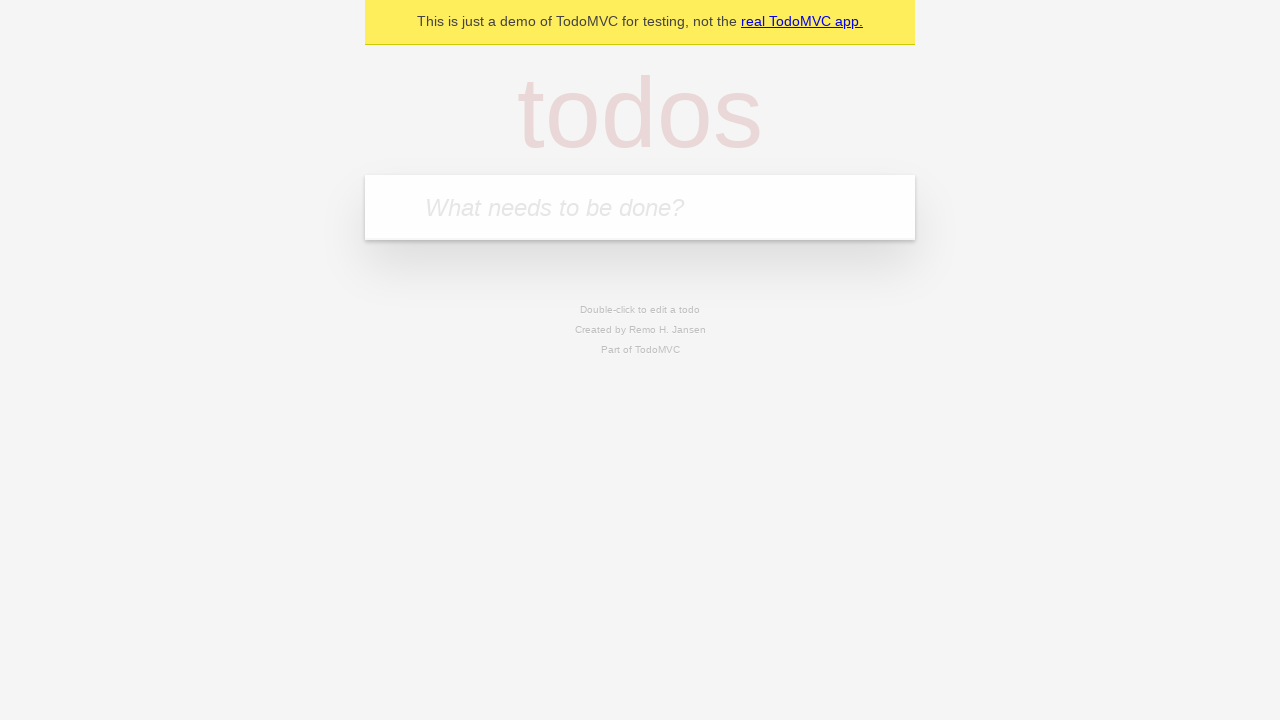

Filled todo input with 'buy some cheese' on internal:attr=[placeholder="What needs to be done?"i]
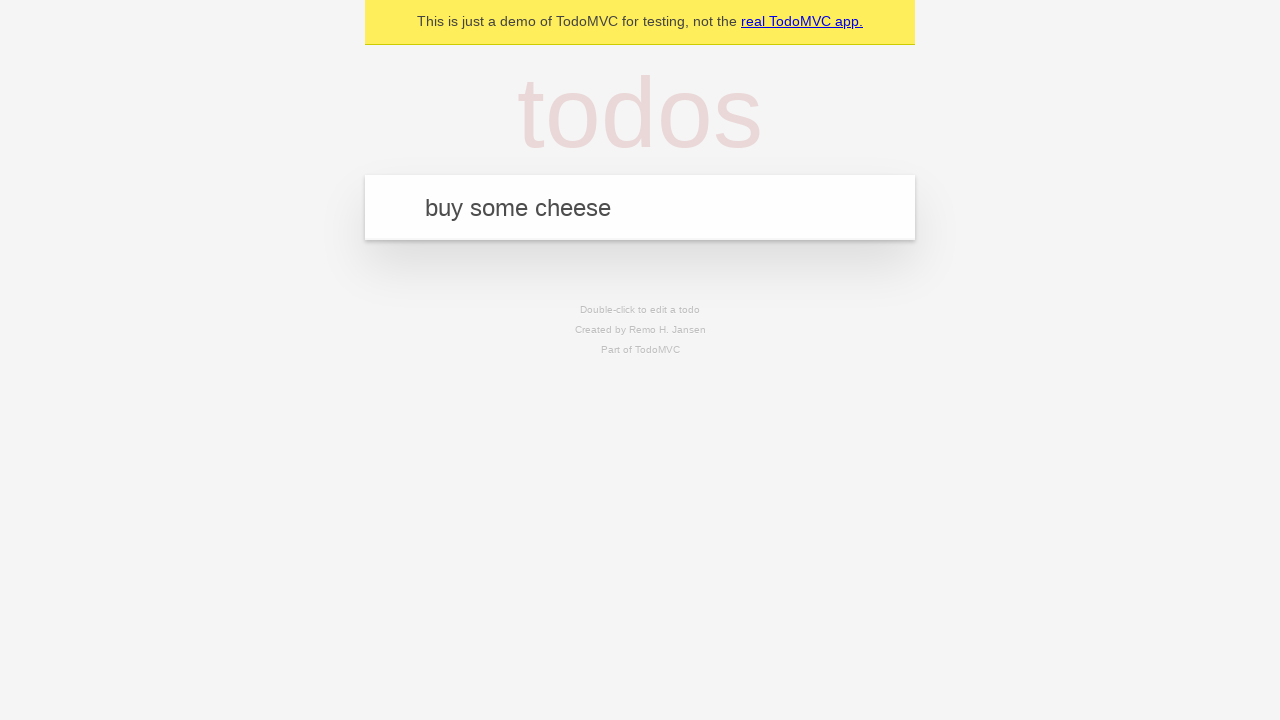

Pressed Enter to create first todo item on internal:attr=[placeholder="What needs to be done?"i]
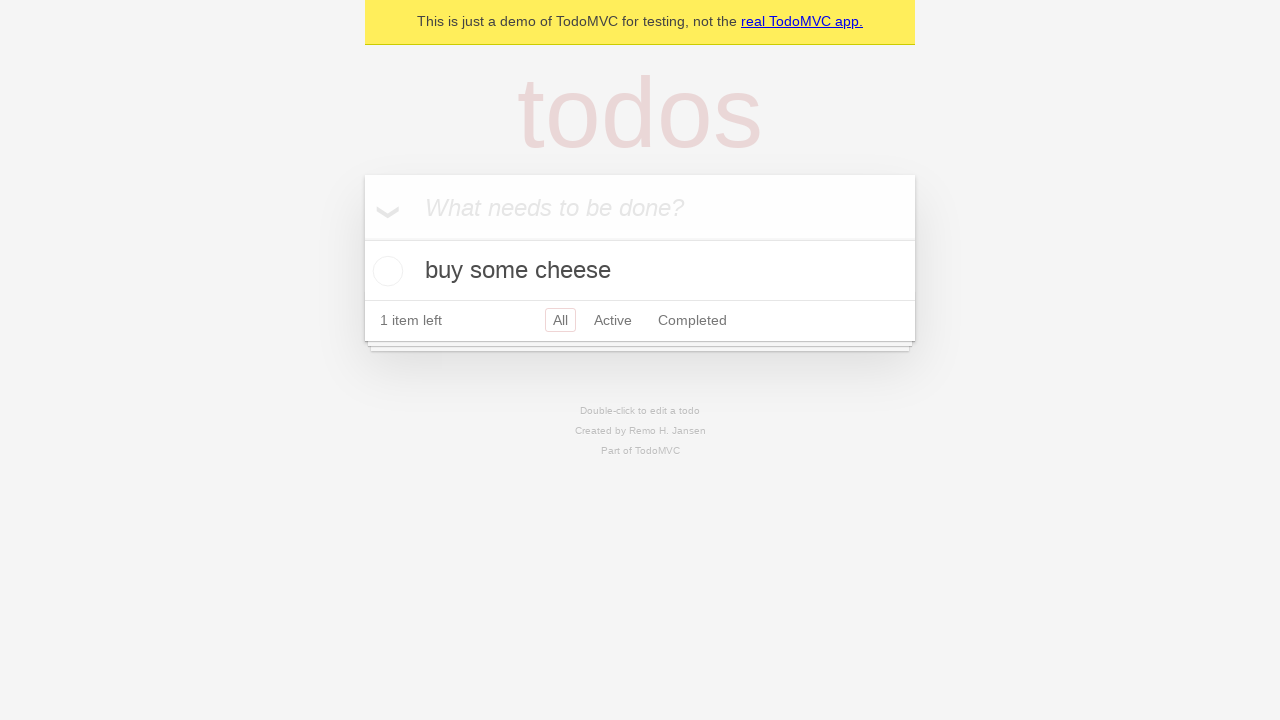

Filled todo input with 'feed the cat' on internal:attr=[placeholder="What needs to be done?"i]
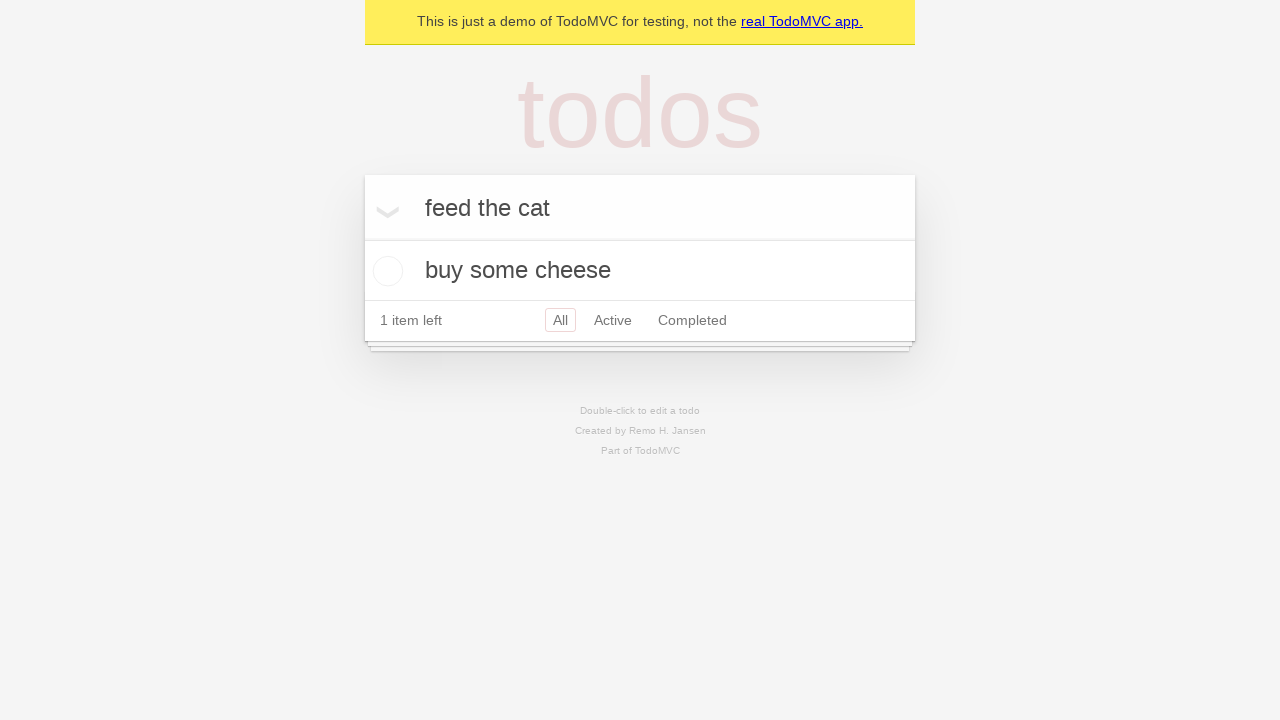

Pressed Enter to create second todo item on internal:attr=[placeholder="What needs to be done?"i]
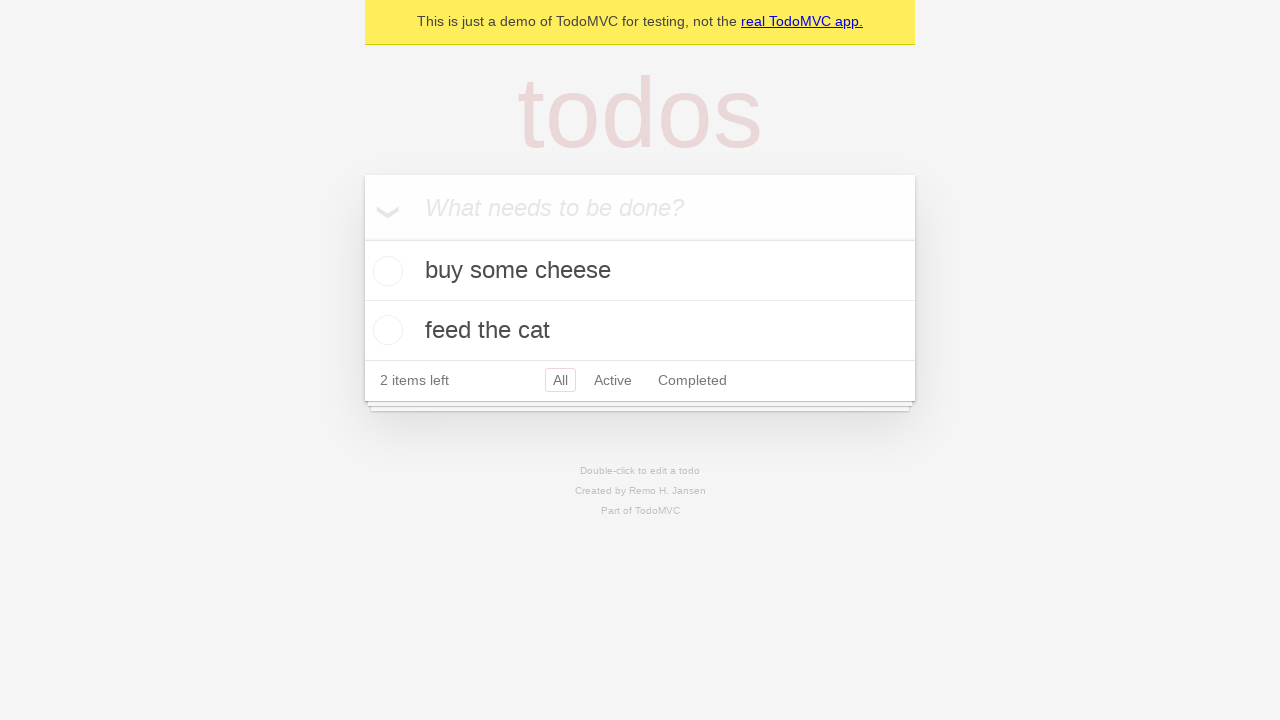

Marked first todo item as complete by clicking checkbox at (385, 271) on internal:testid=[data-testid="todo-item"s] >> nth=0 >> internal:role=checkbox
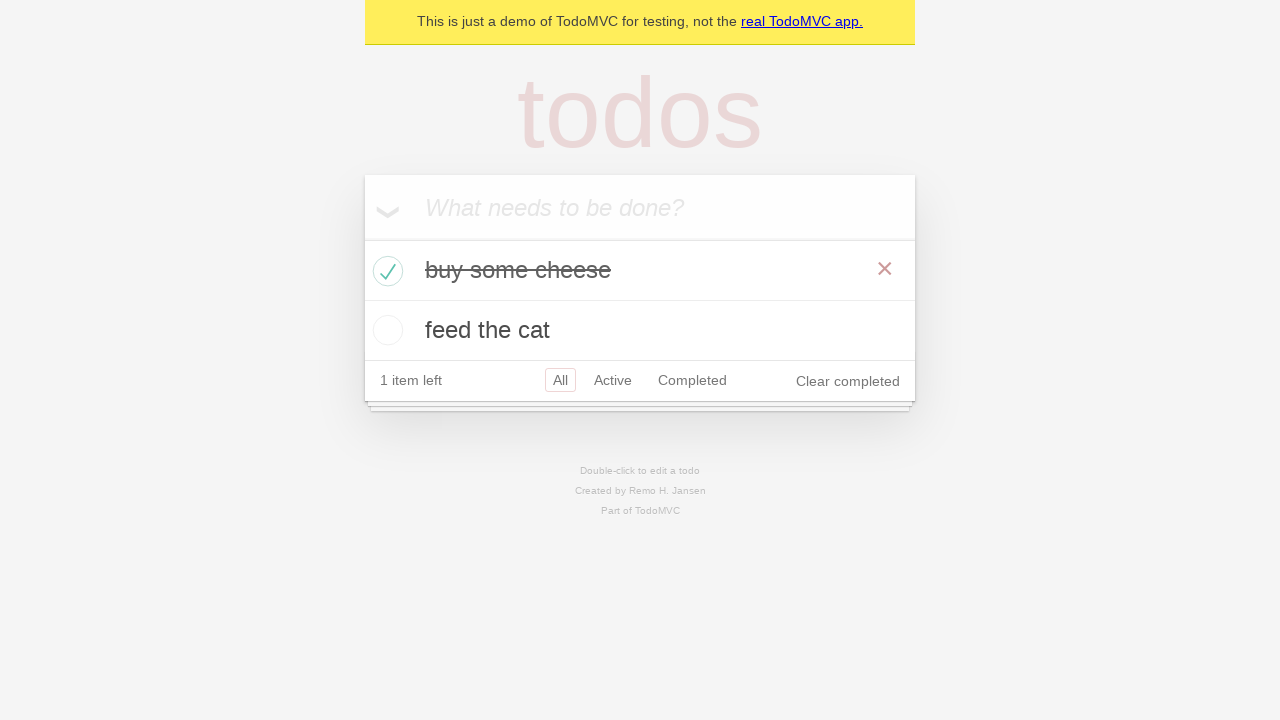

Marked second todo item as complete by clicking checkbox at (385, 330) on internal:testid=[data-testid="todo-item"s] >> nth=1 >> internal:role=checkbox
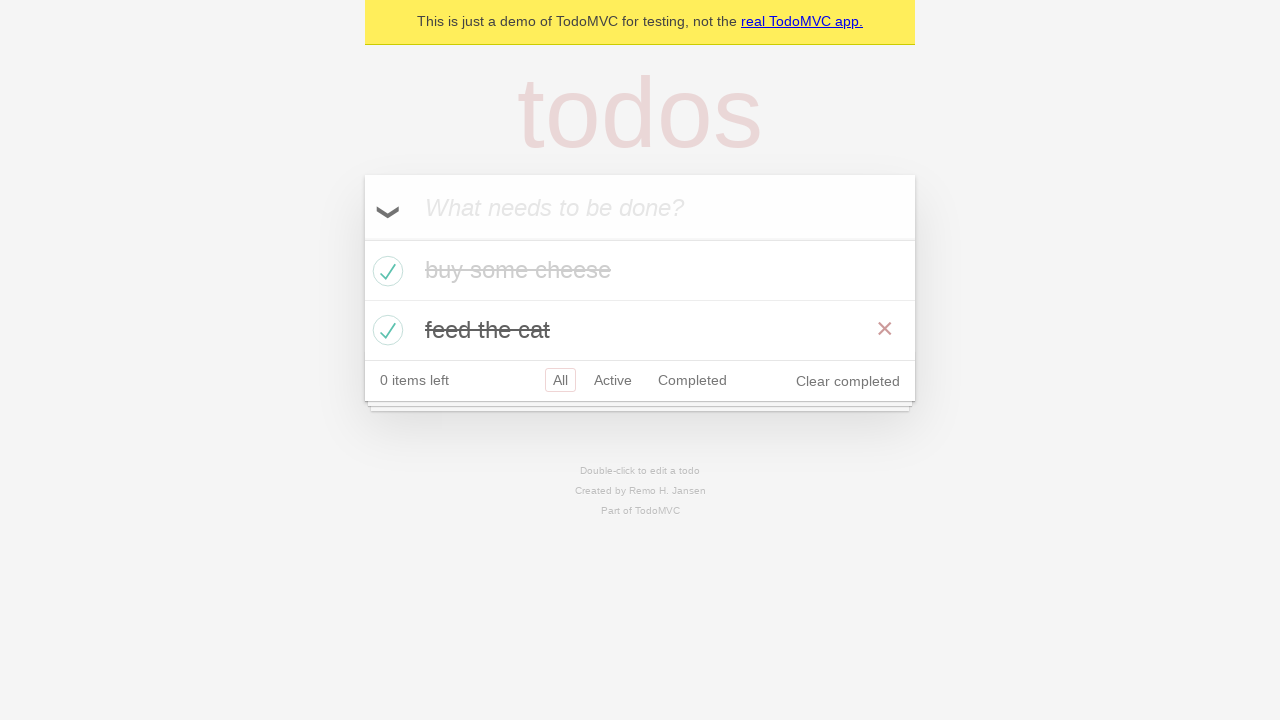

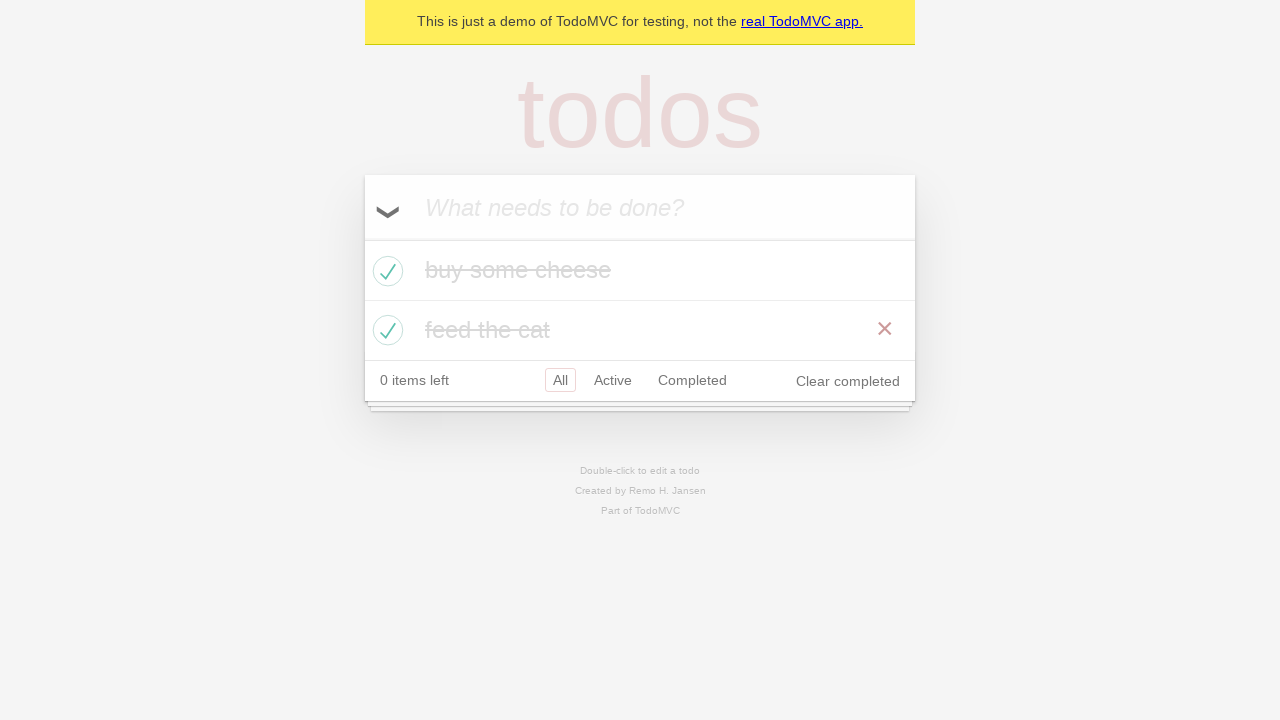